Tests calendar/datepicker handling by clicking on the datepicker input to open it, then selecting a specific date (25) from the calendar widget.

Starting URL: http://seleniumpractise.blogspot.com/2016/08/how-to-handle-calendar-in-selenium.html

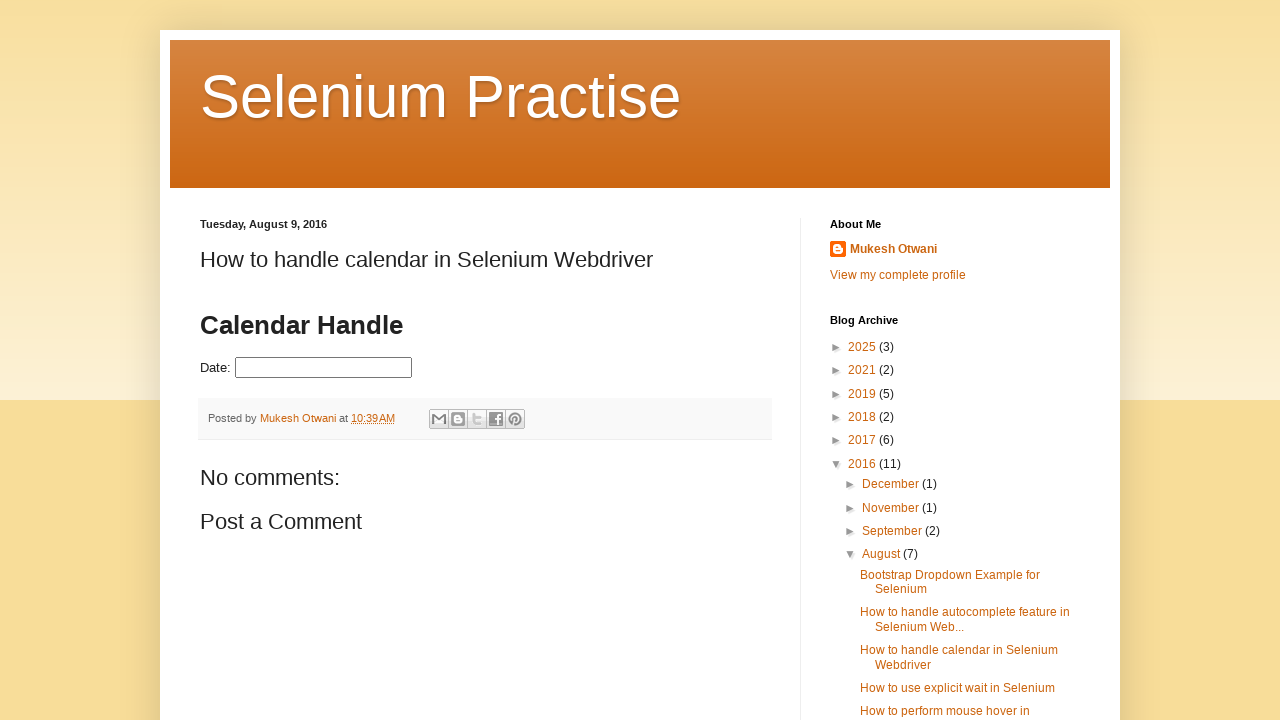

Clicked datepicker input to open calendar widget at (324, 368) on #datepicker
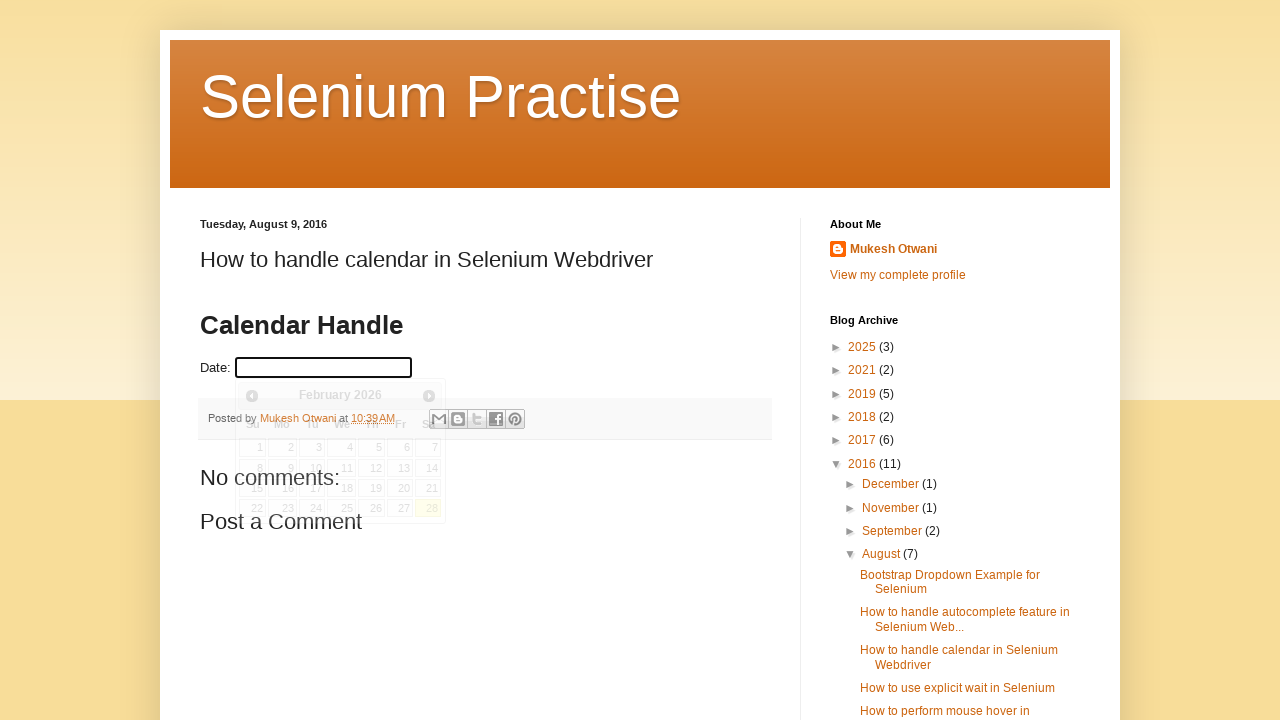

Calendar widget loaded with date elements visible
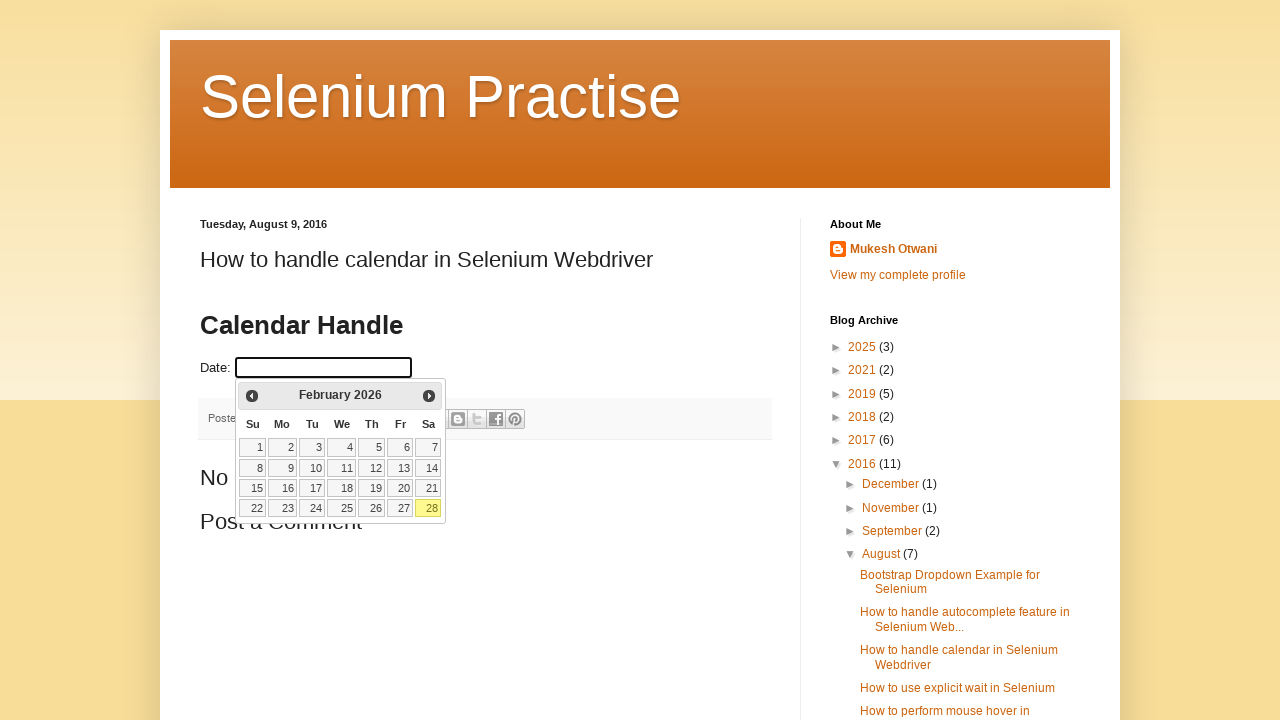

Selected date 25 from the calendar at (342, 508) on a.ui-state-default:text('25')
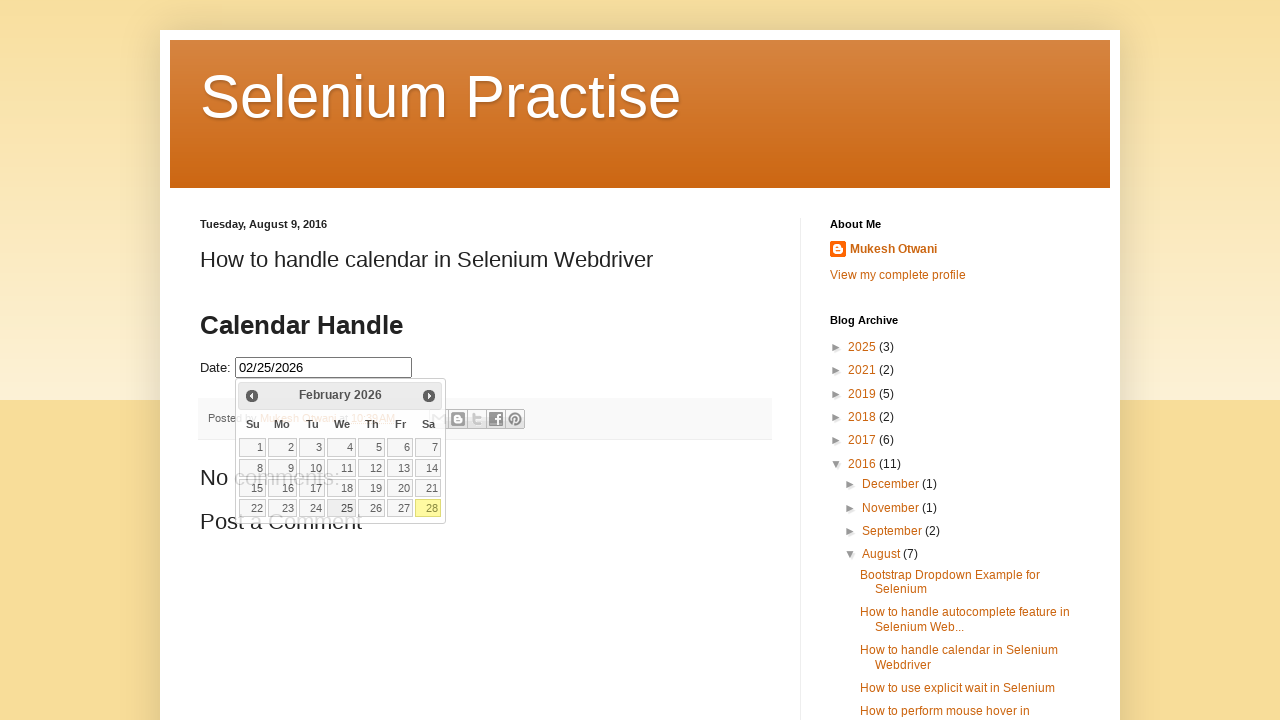

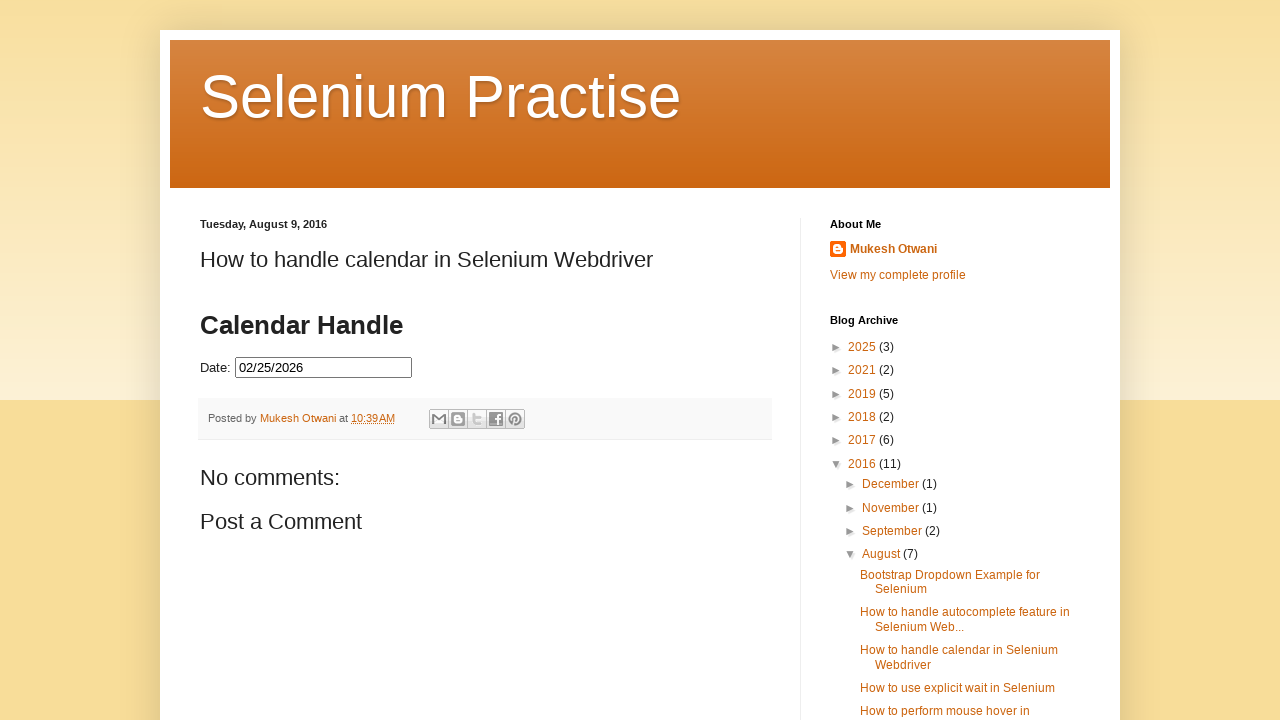